Tests browser navigation methods by visiting multiple educational websites and using back, forward, and refresh navigation controls

Starting URL: https://www.udemy.com/

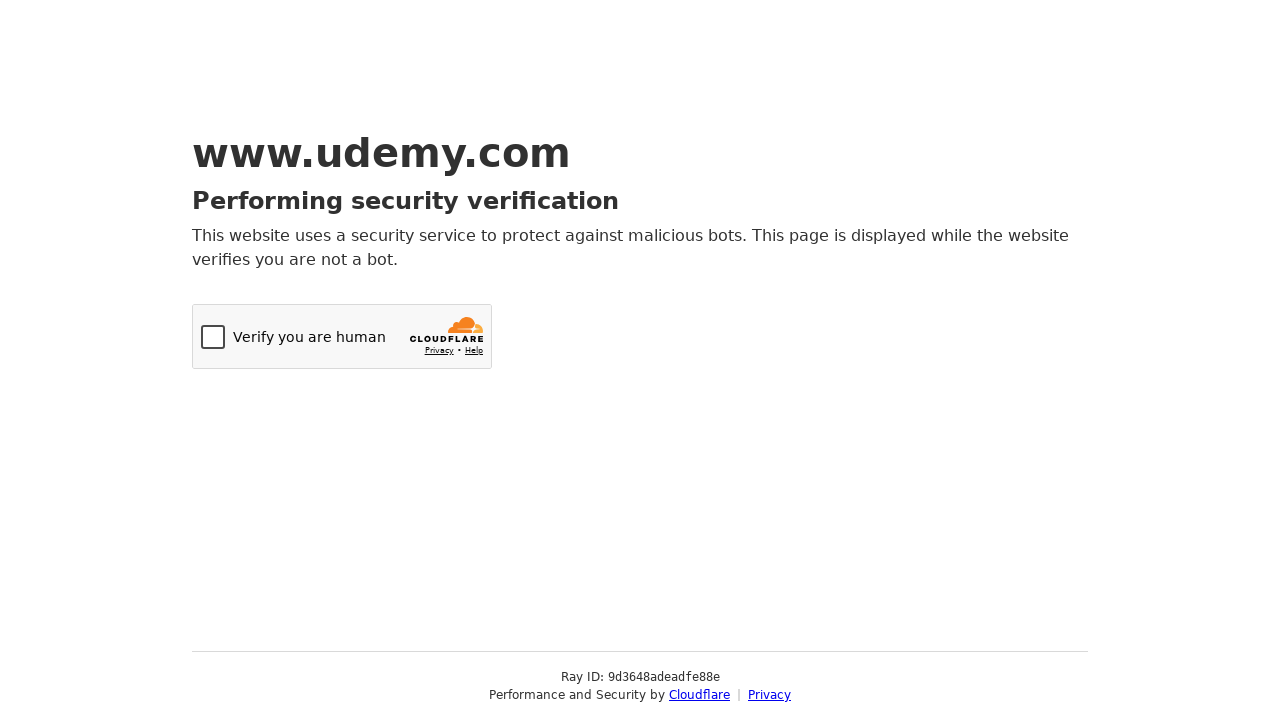

Navigated to Coursera educational website
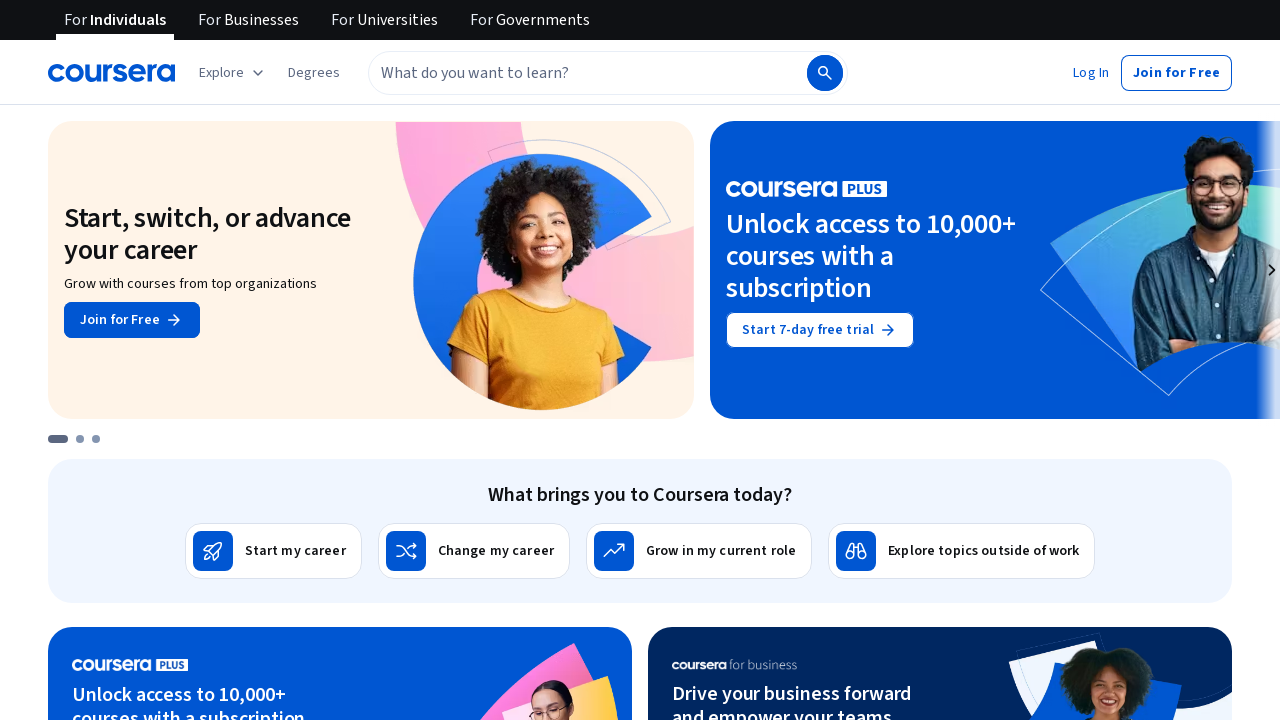

Navigated back to Udemy from Coursera
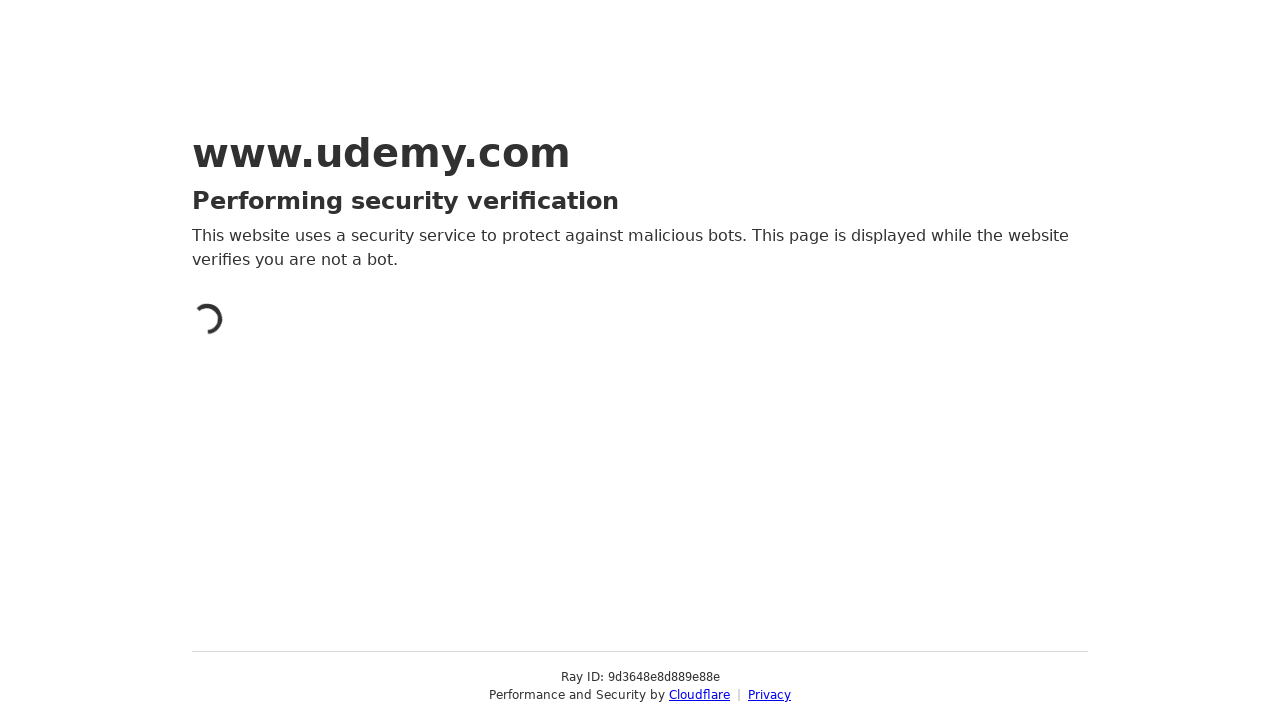

Navigated forward to Coursera again
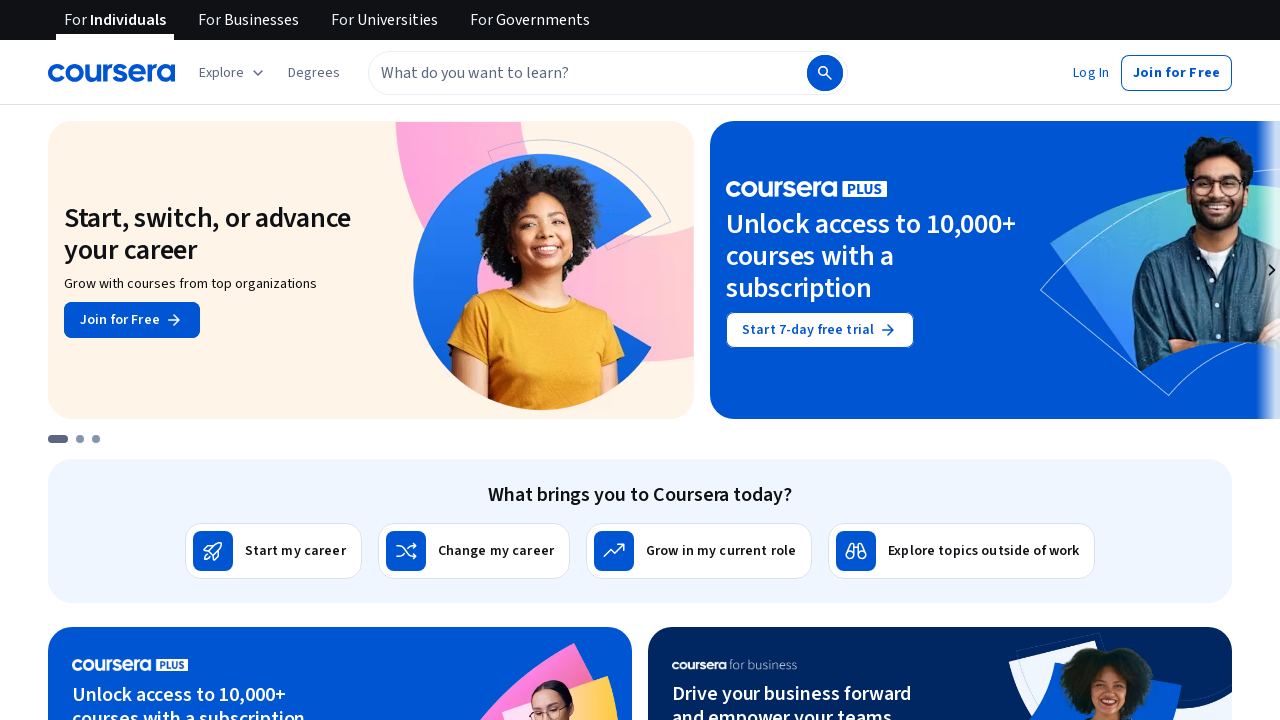

Refreshed the current Coursera page
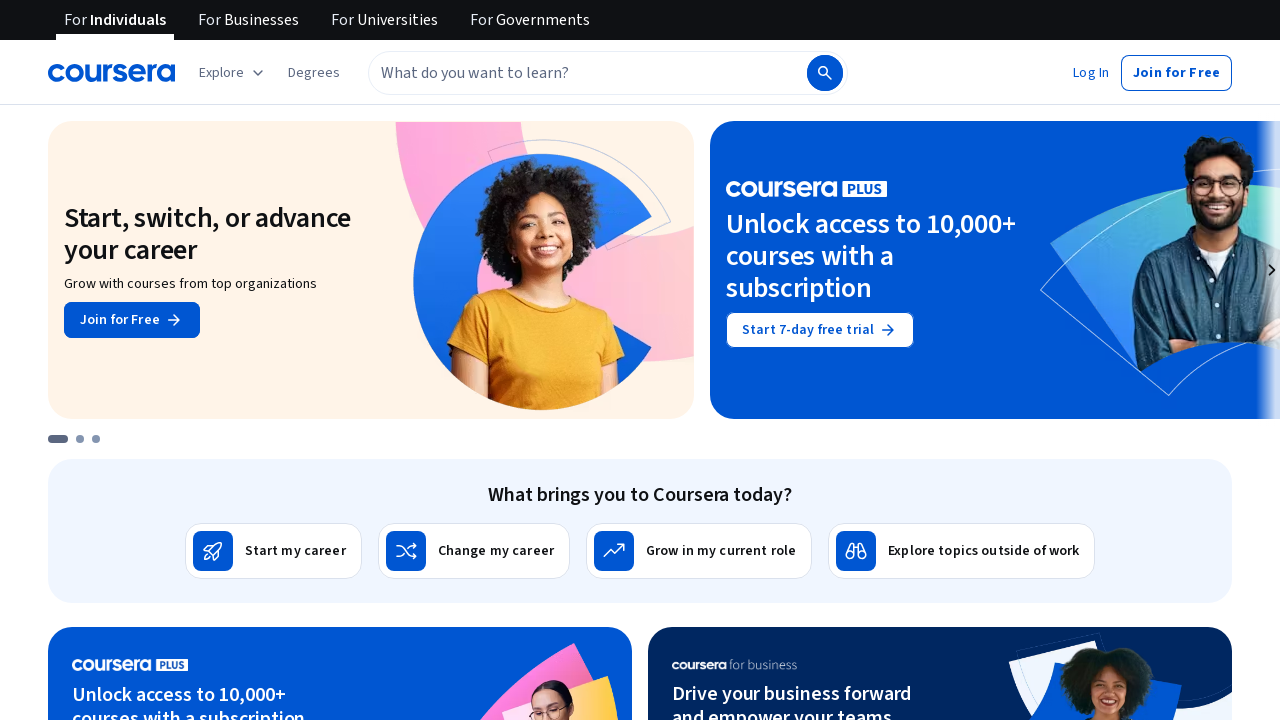

Navigated to Edureka educational website
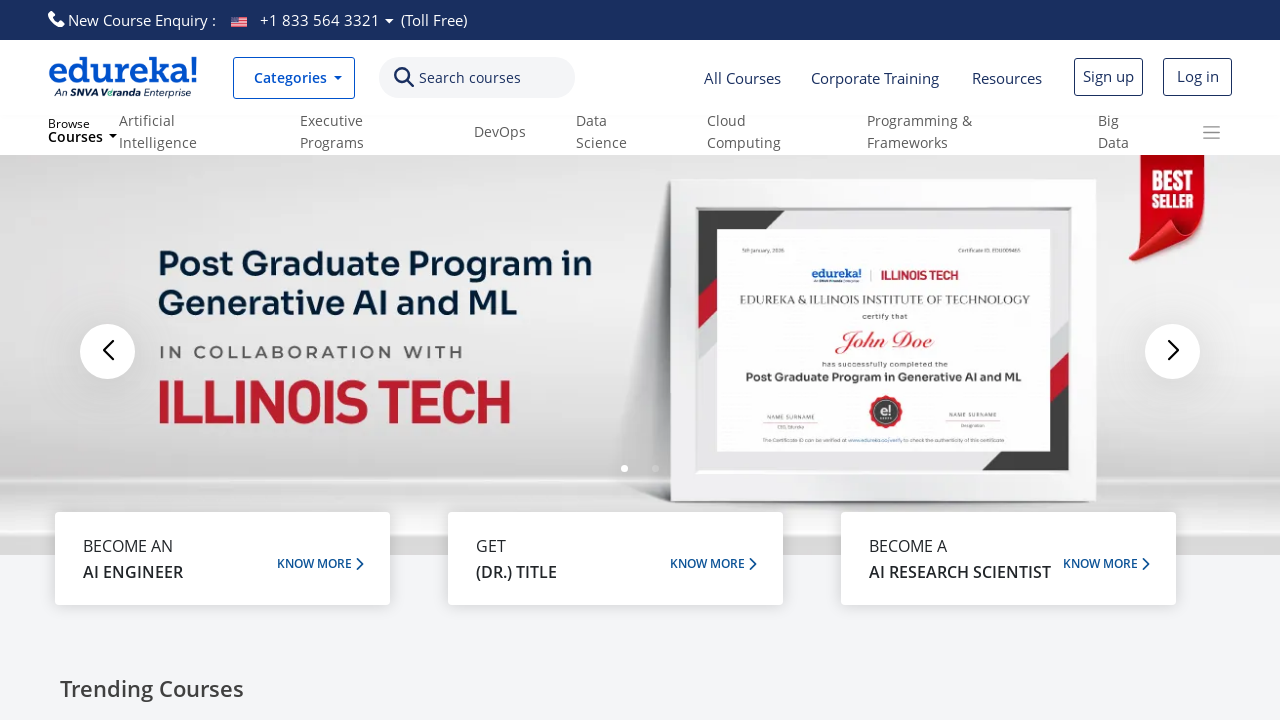

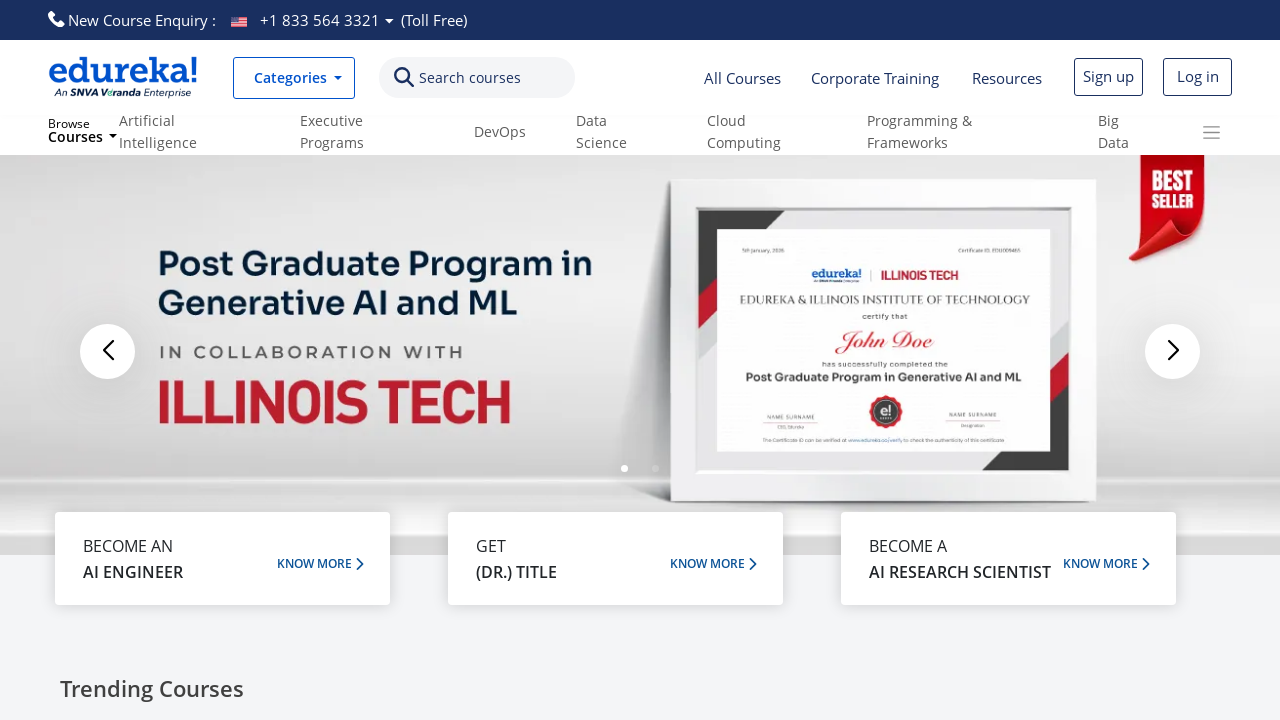